Opens the Heroku test app homepage and clicks on the "Context Menu" link to navigate to that section

Starting URL: https://the-internet.herokuapp.com/

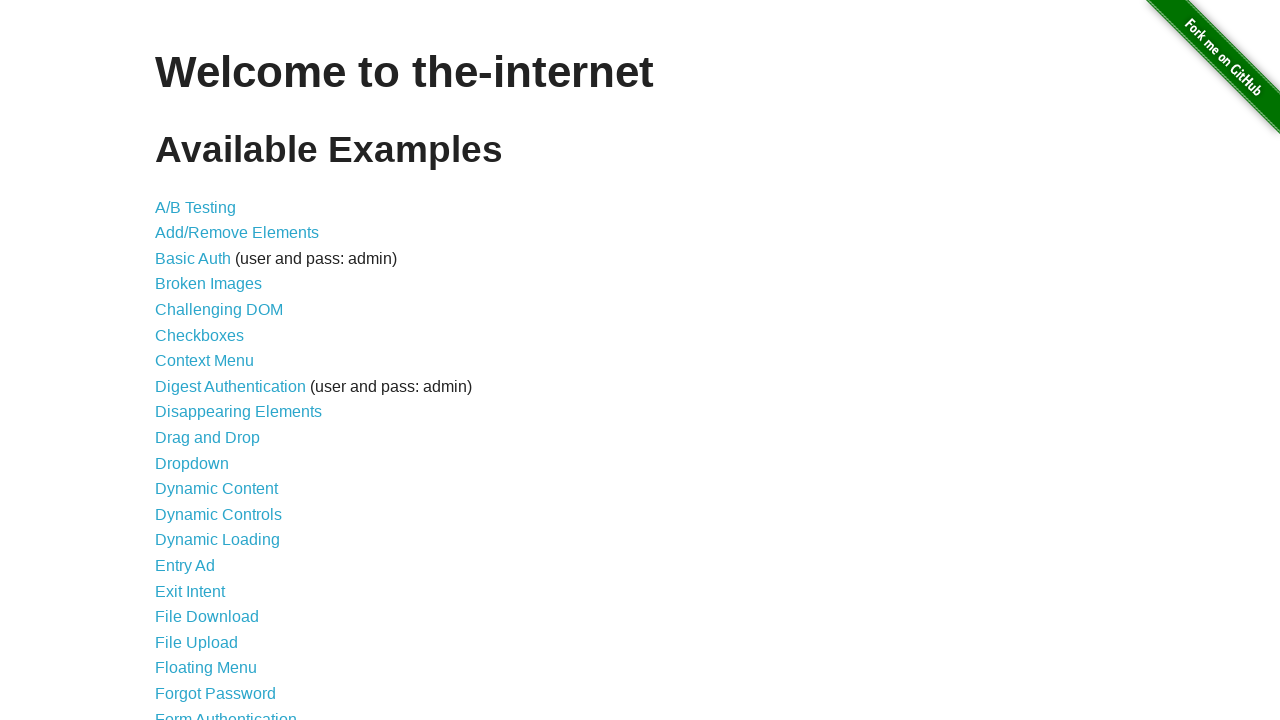

Navigated to the Heroku test app homepage
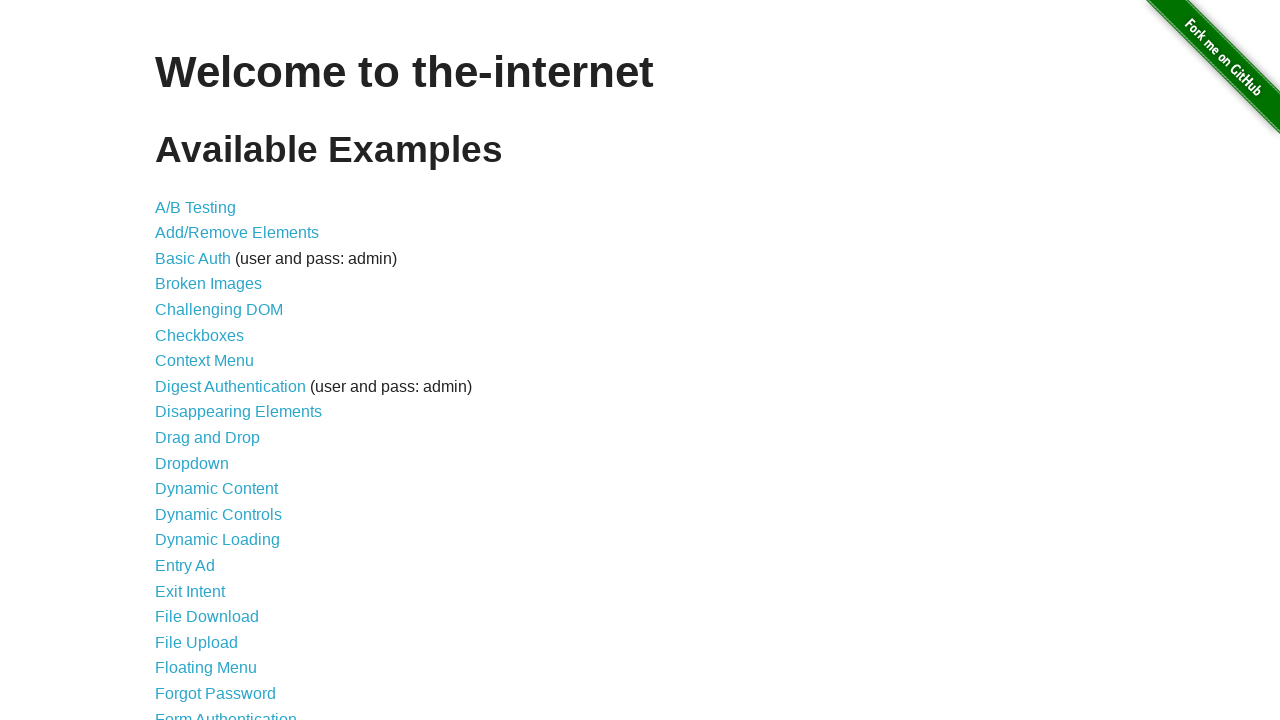

Clicked on the 'Context Menu' link at (204, 361) on text=Context Menu
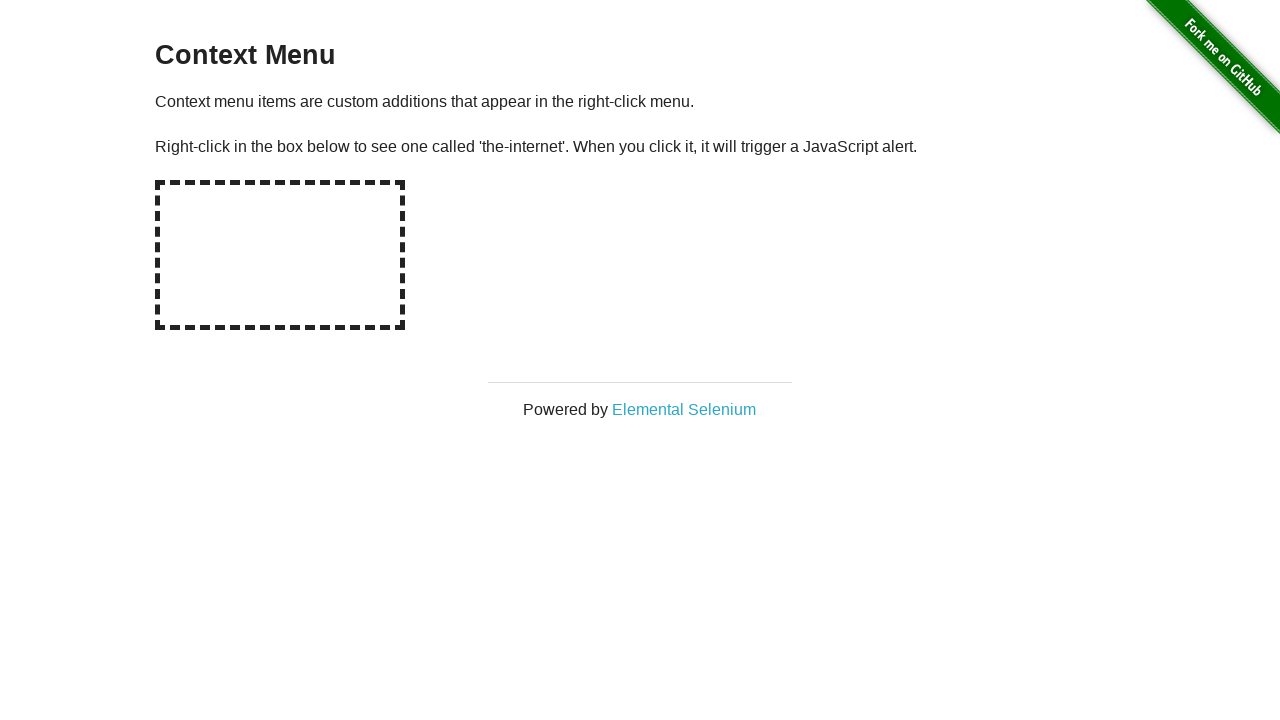

Context Menu page loaded successfully
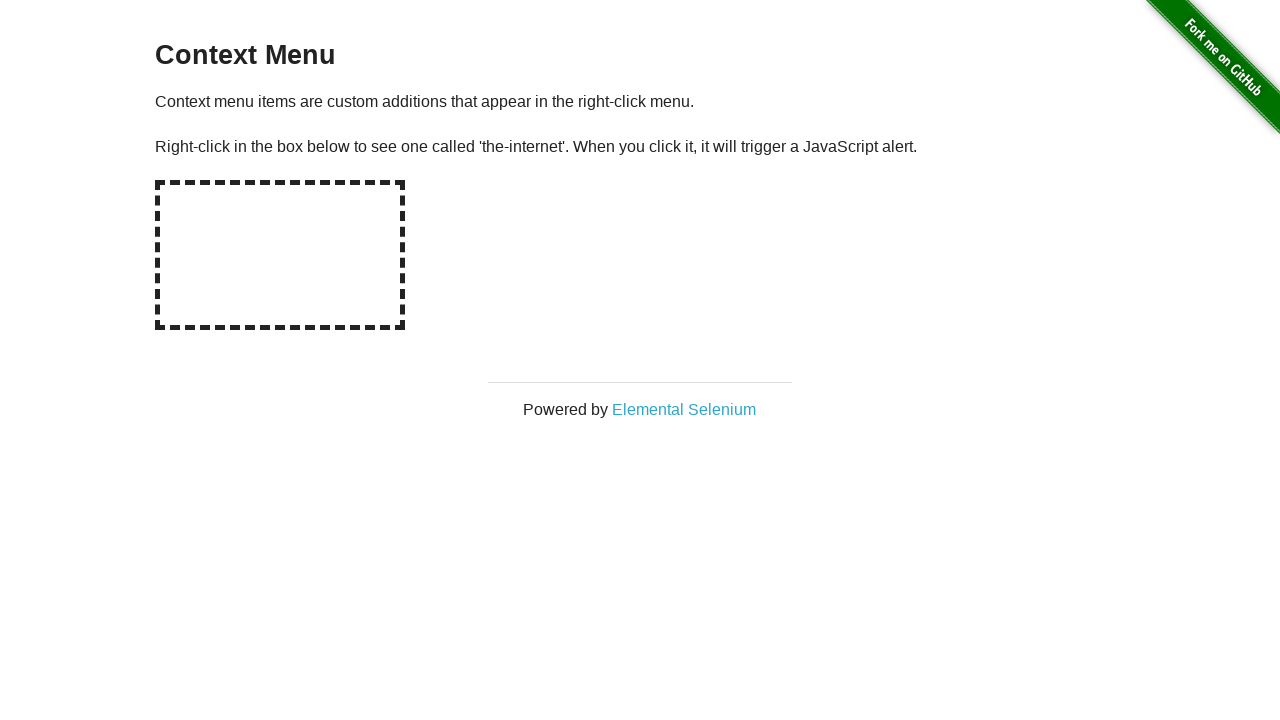

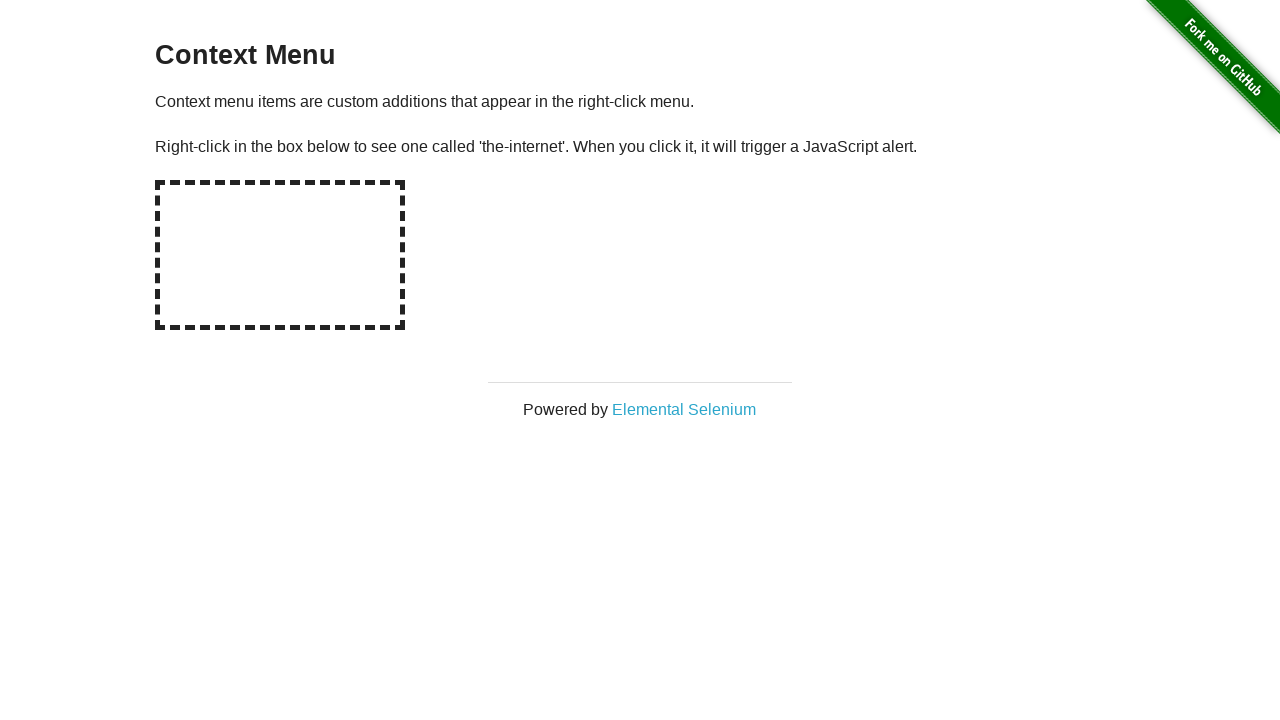